Tests handling multiple browser windows by clicking a button that opens a new window, switching to the new window, then closing it and returning to the main window.

Starting URL: https://www.w3schools.com/jsref/tryit.asp?filename=tryjsref_win_open

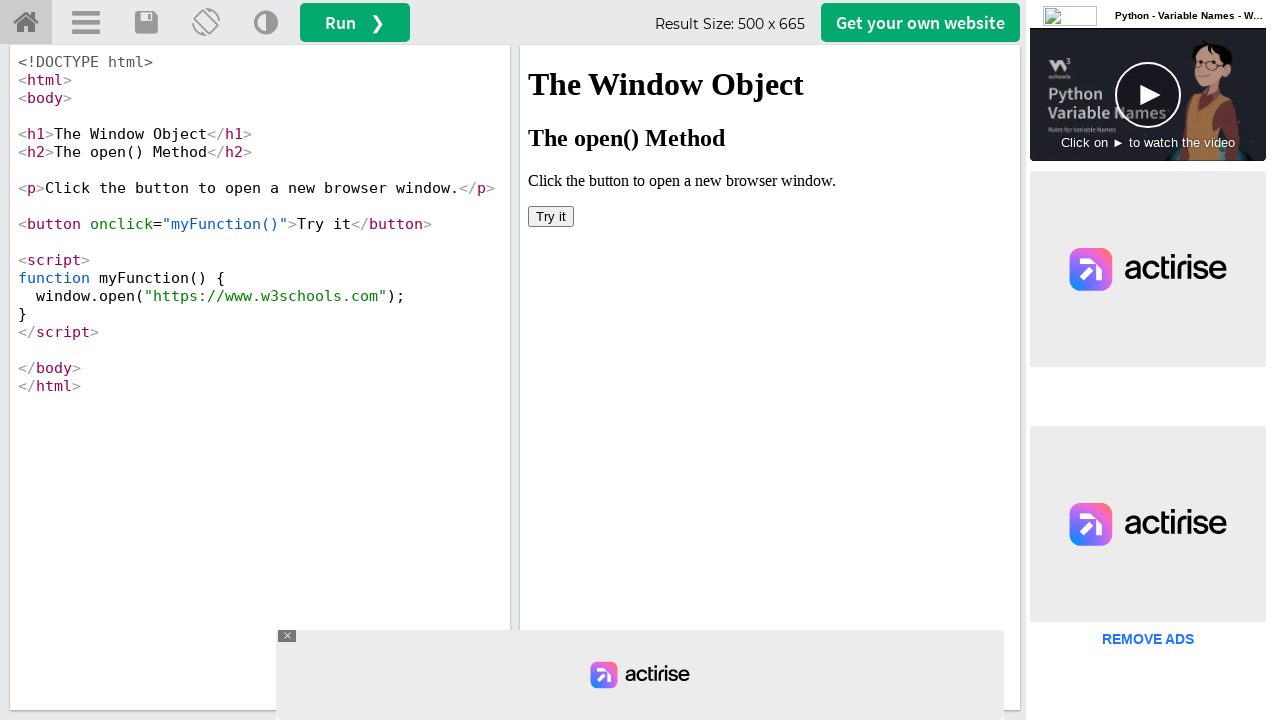

Located iframe with ID 'iframeResult'
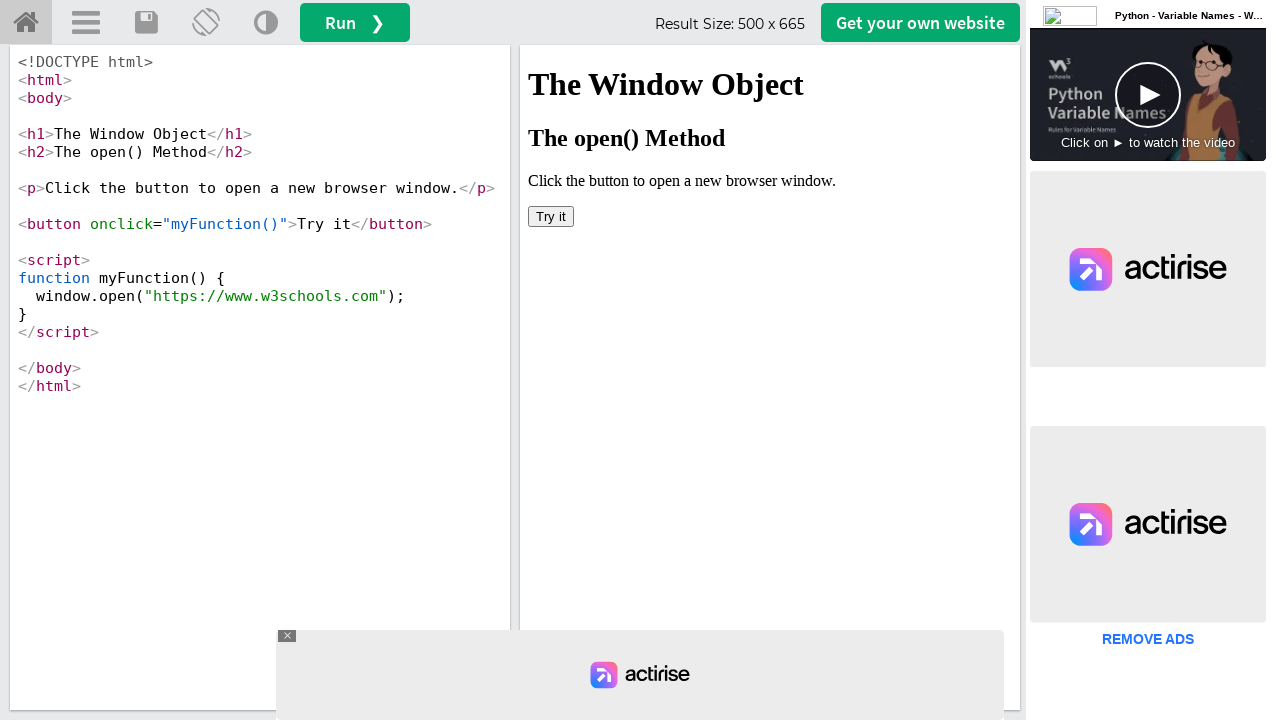

Stored reference to main page
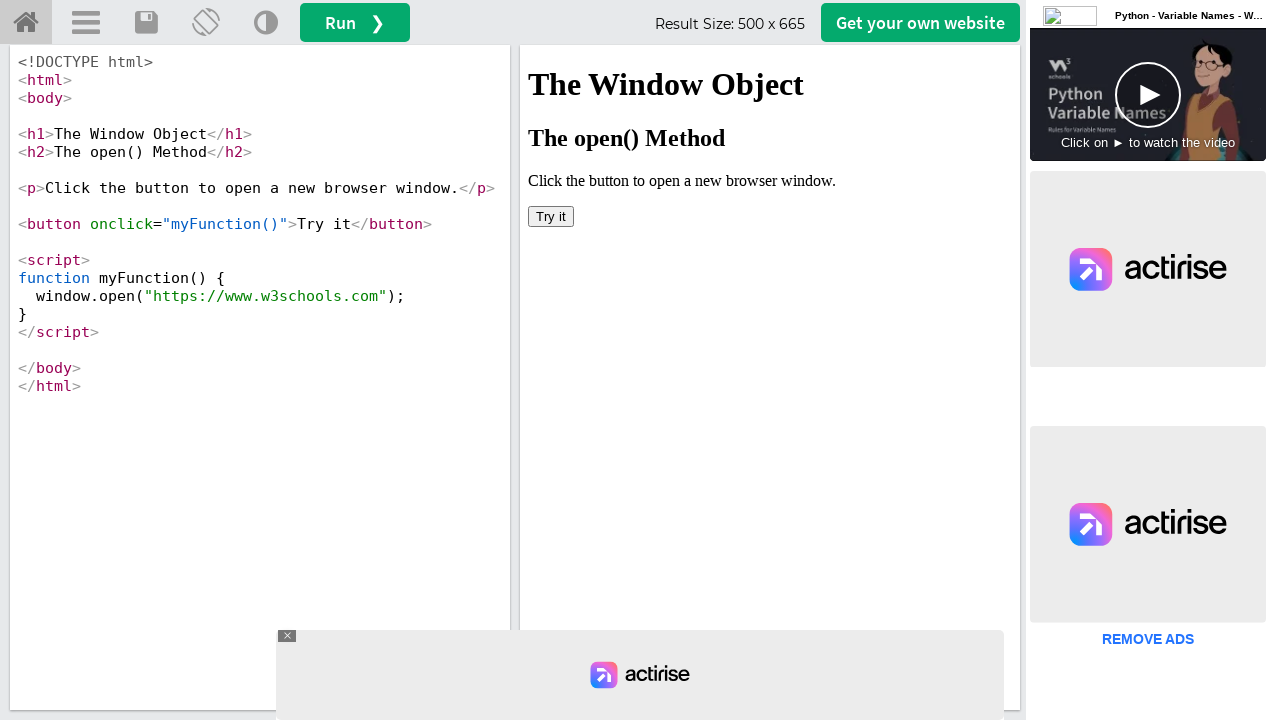

Clicked button in iframe that opens a new window at (551, 216) on #iframeResult >> internal:control=enter-frame >> button
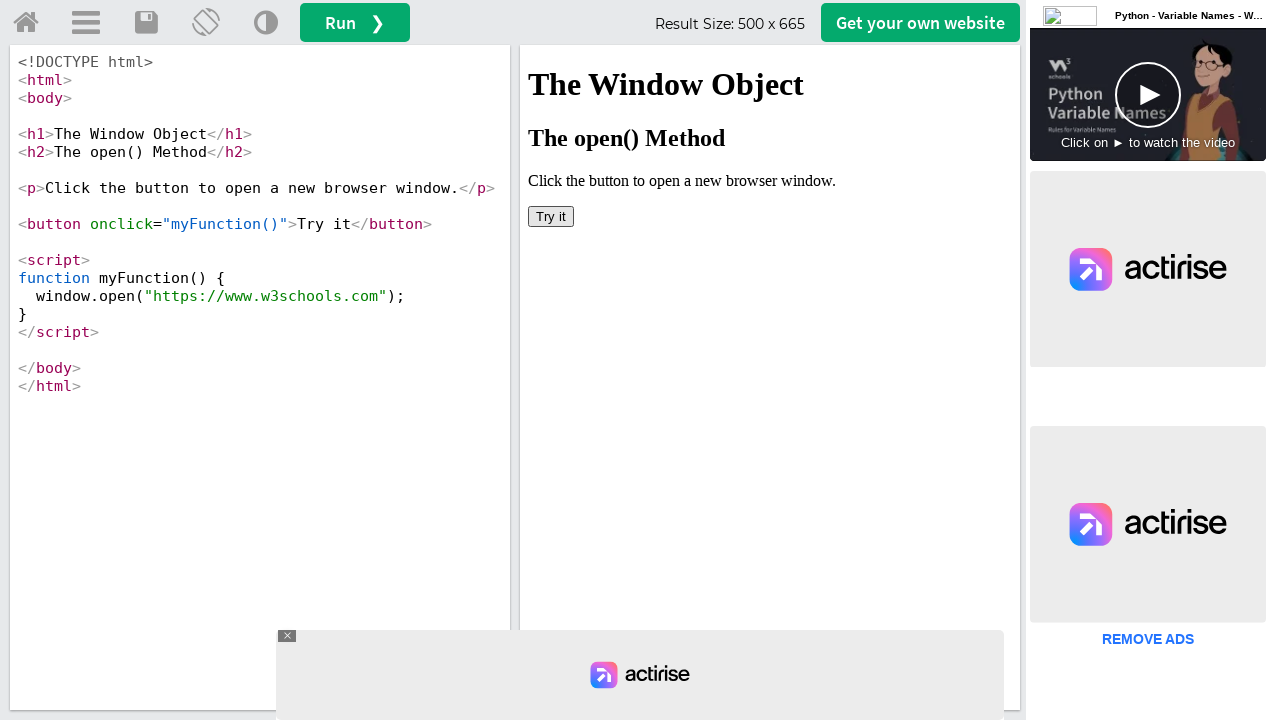

Captured reference to newly opened window
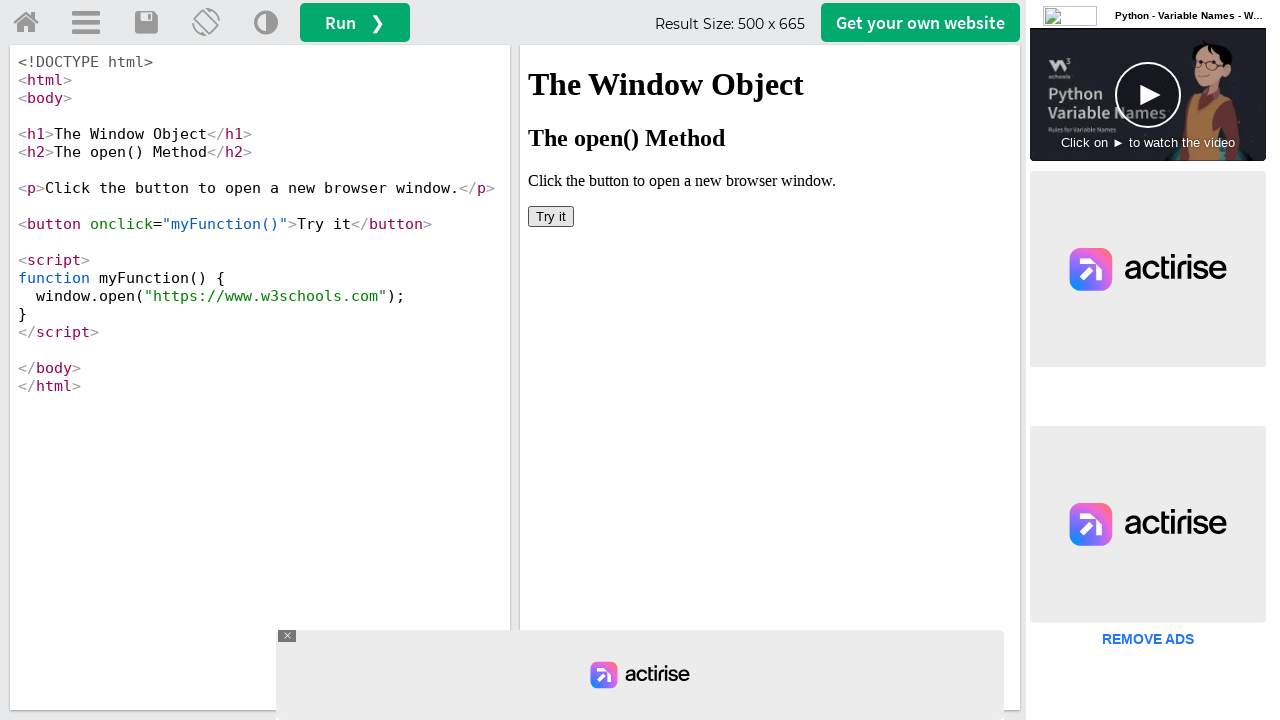

New window loaded successfully
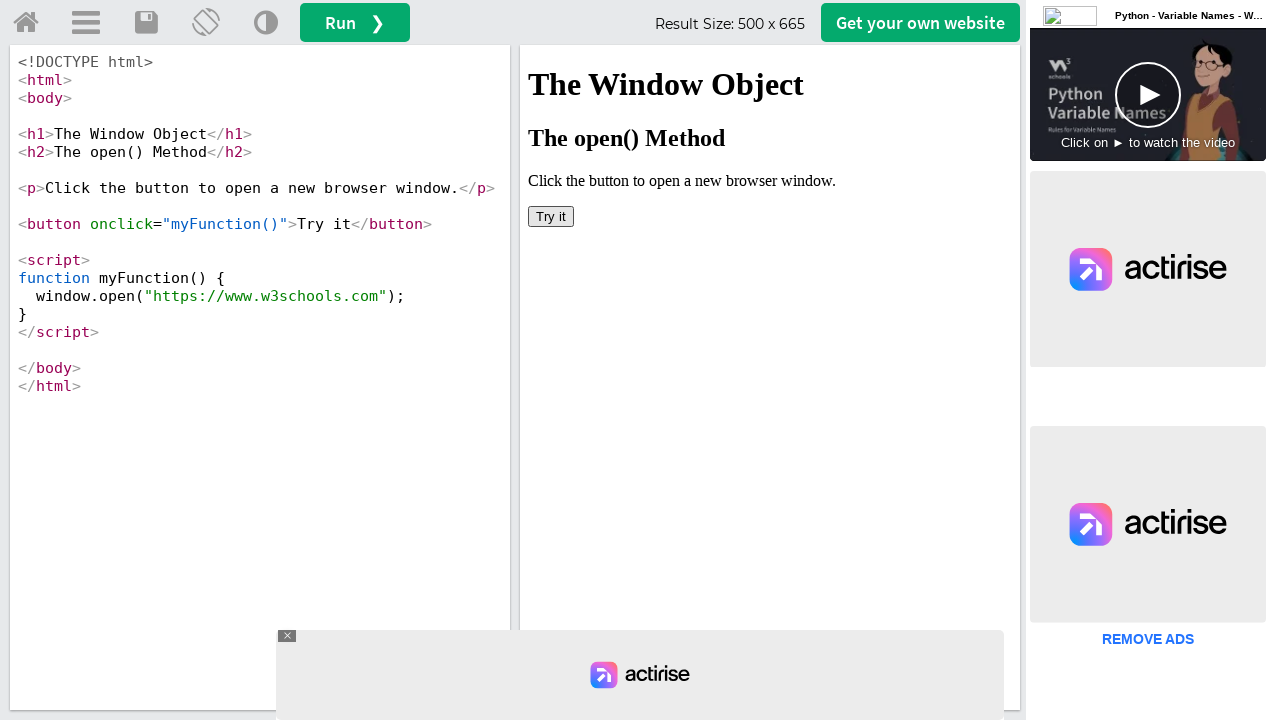

Retrieved new window title: 'W3Schools Online Web Tutorials'
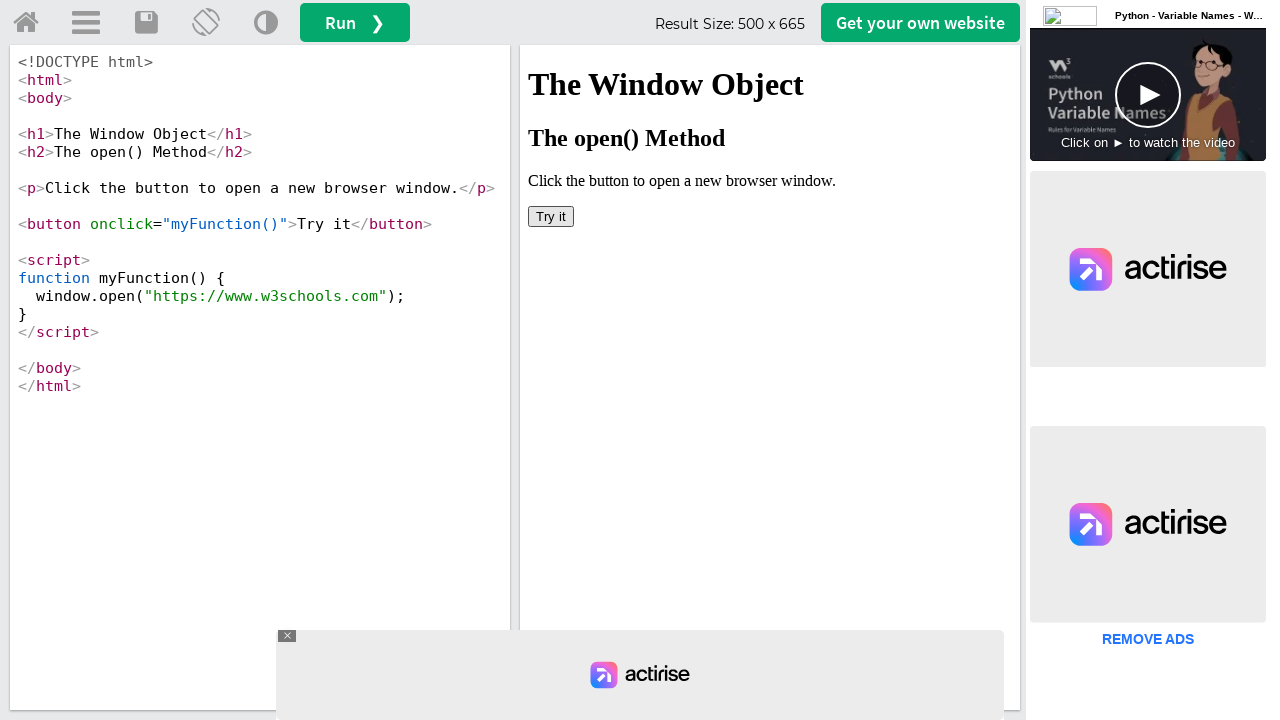

Closed the new window
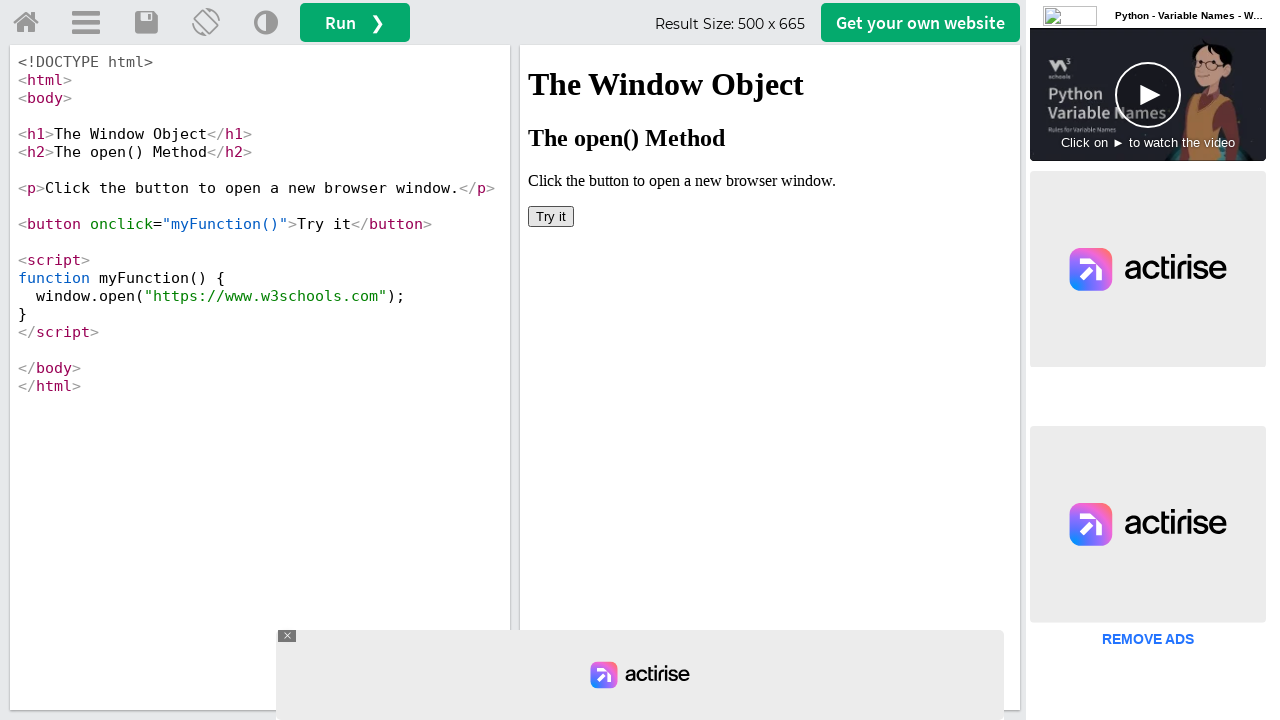

Verified button element exists in main page iframe, confirming return to main window
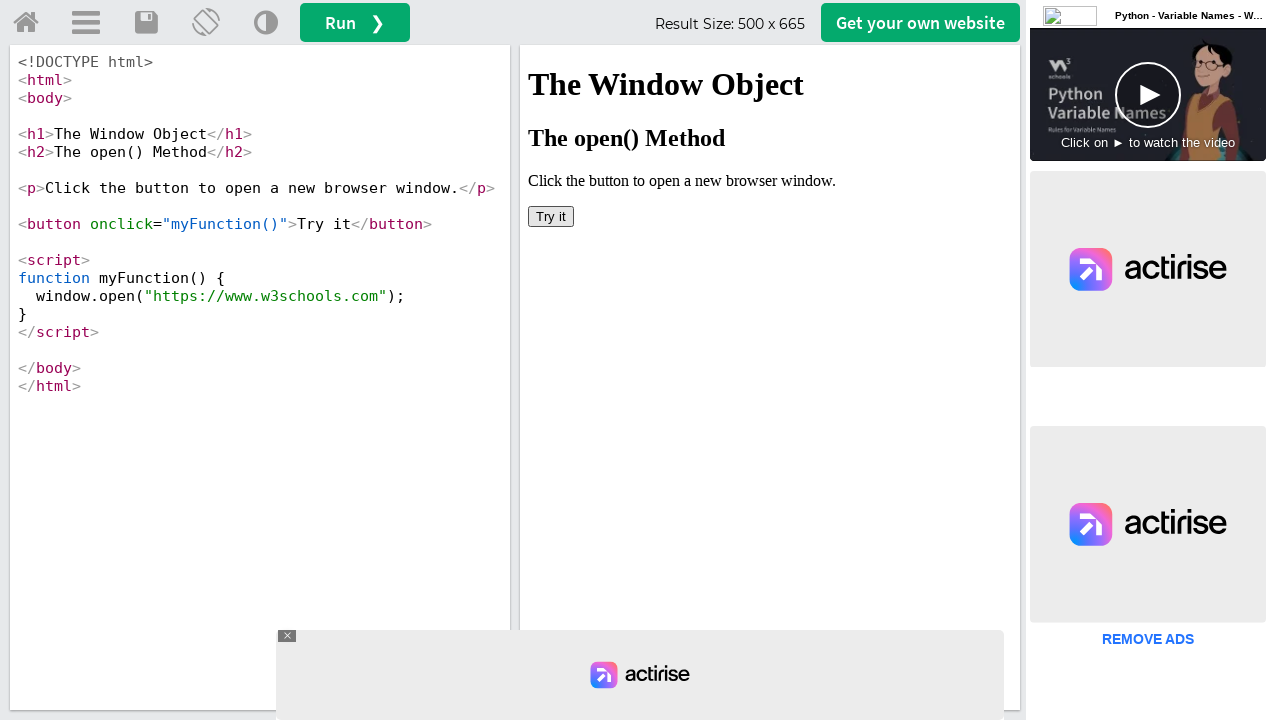

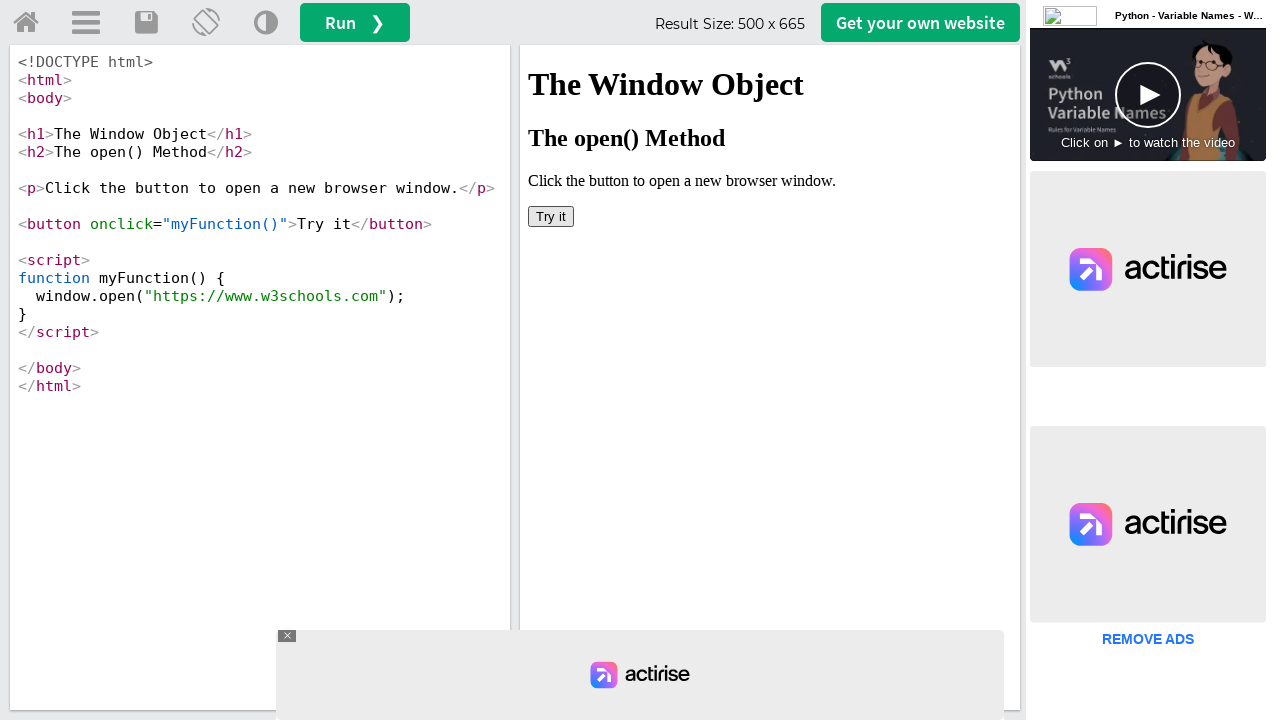